Tests window/tab switching by clicking a link that opens a new tab, switching to it, and then switching back to the original tab

Starting URL: http://the-internet.herokuapp.com/windows

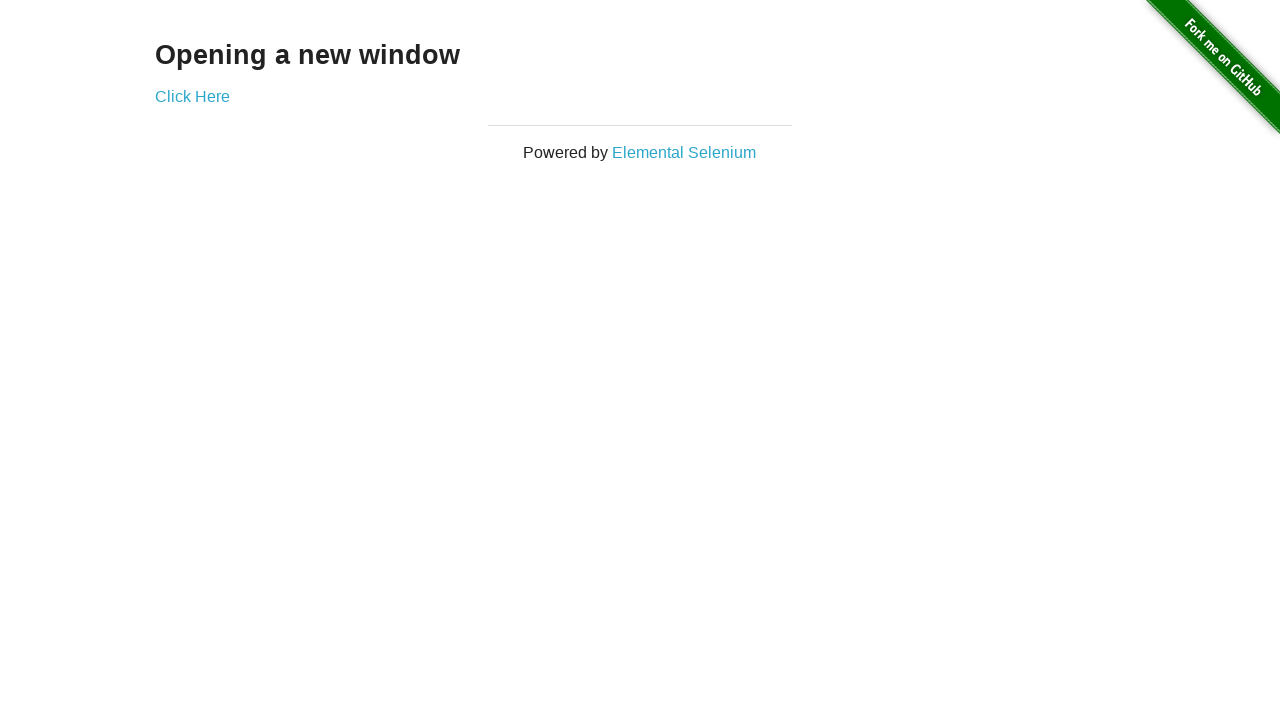

Stored original page title
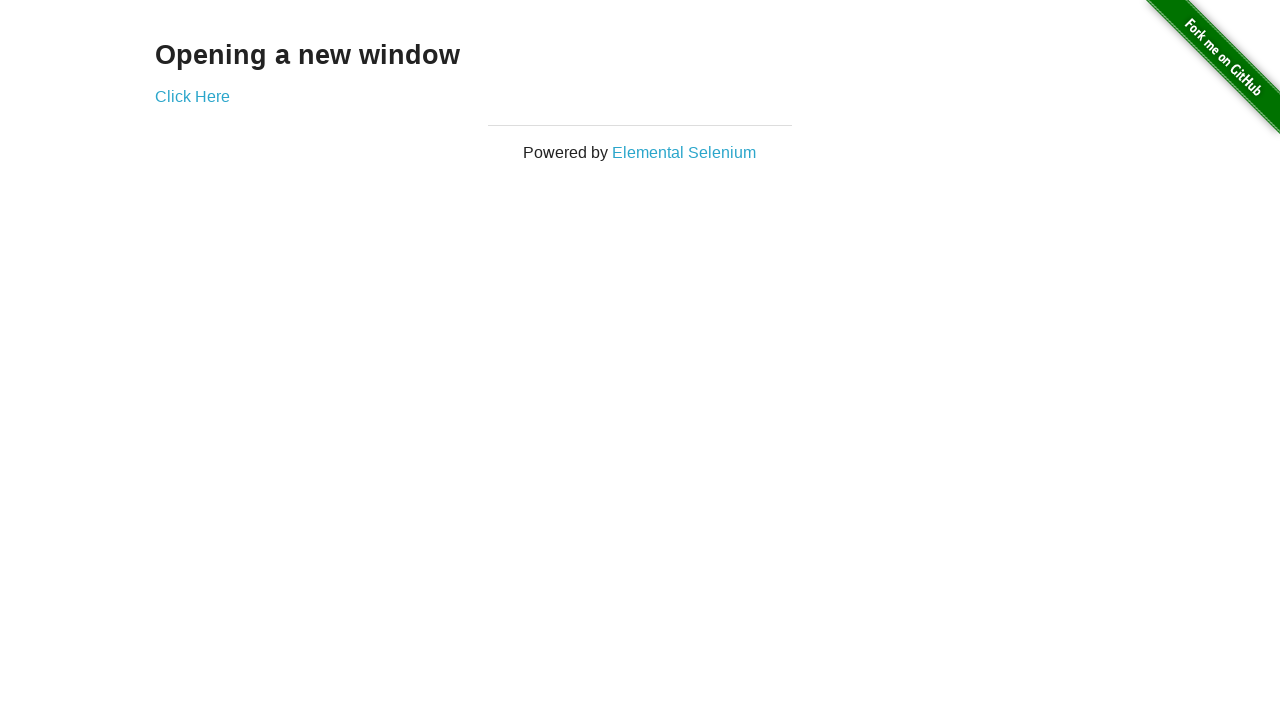

Clicked link to open new tab at (192, 96) on xpath=/html/body/div[2]/div/div/a
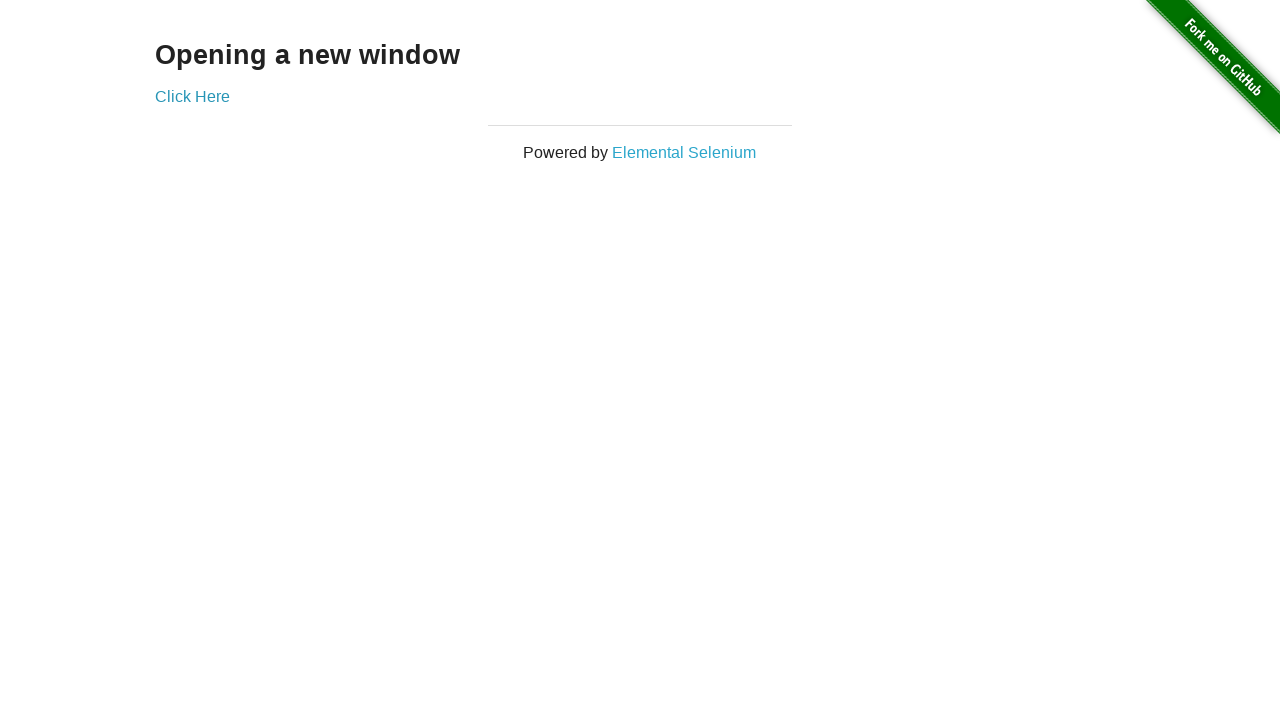

New tab opened and captured
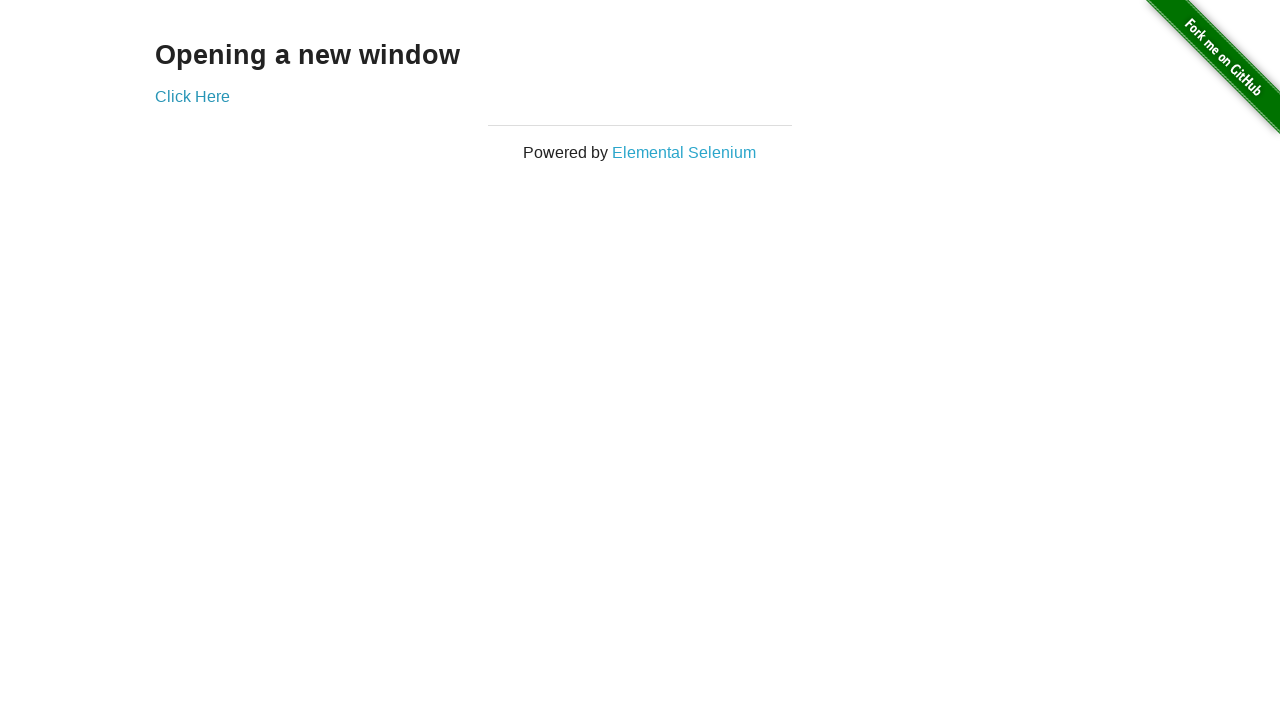

New tab finished loading
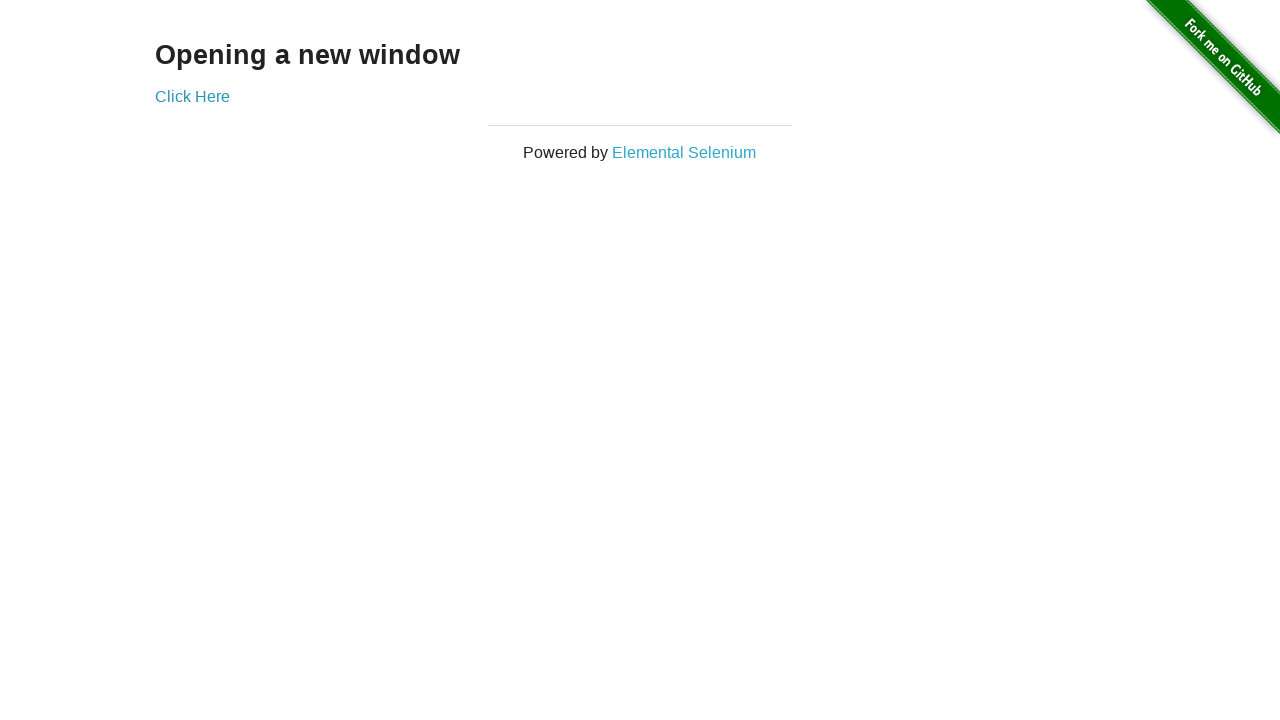

Retrieved new tab title
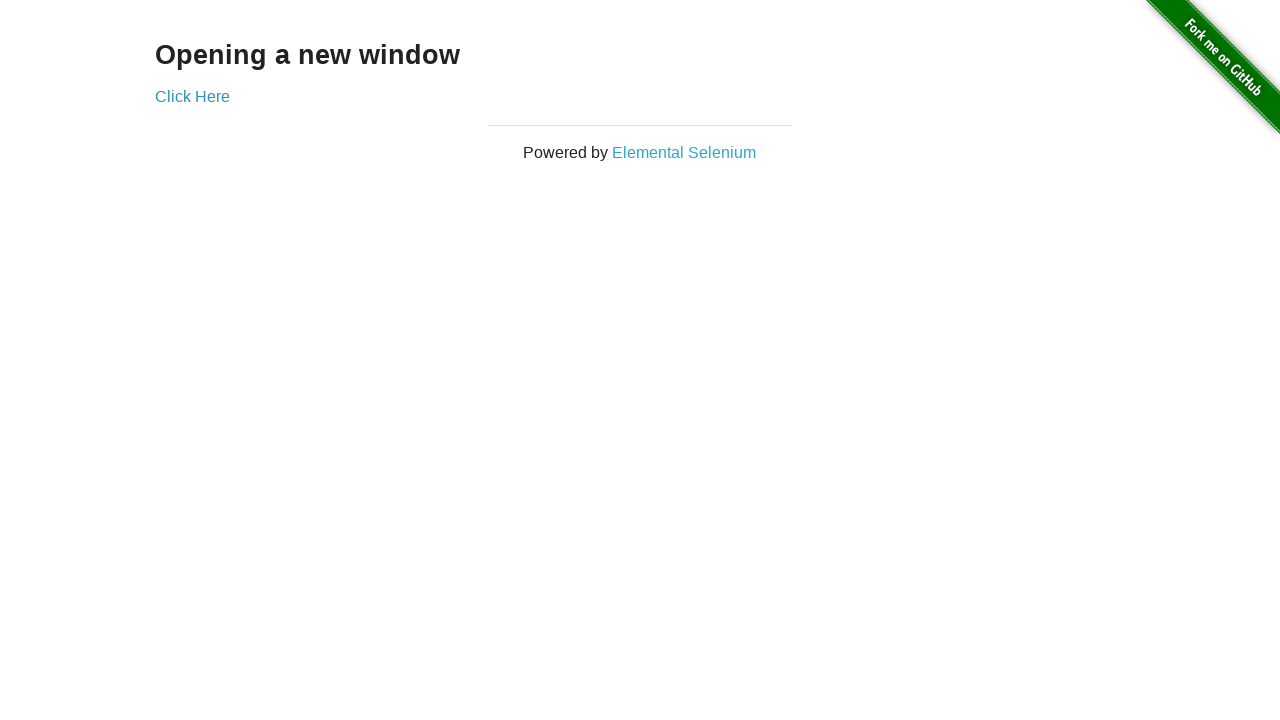

Verified new tab has different title than original tab
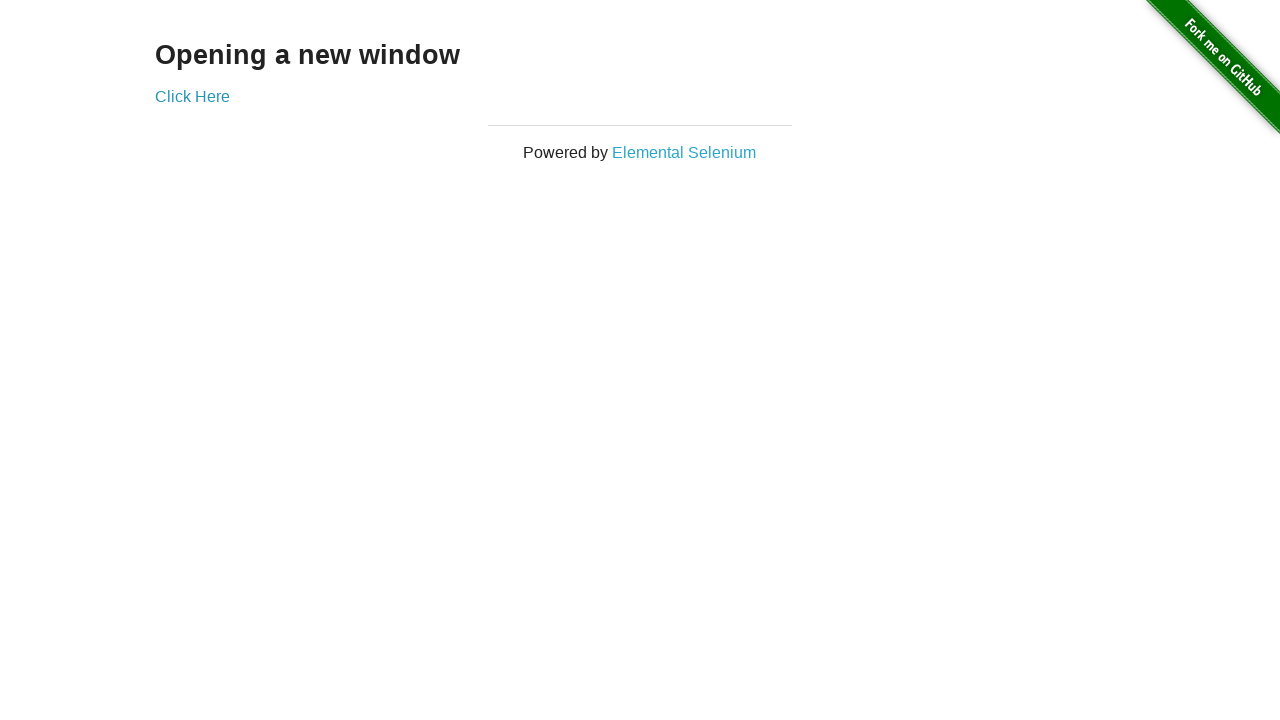

Closed new tab
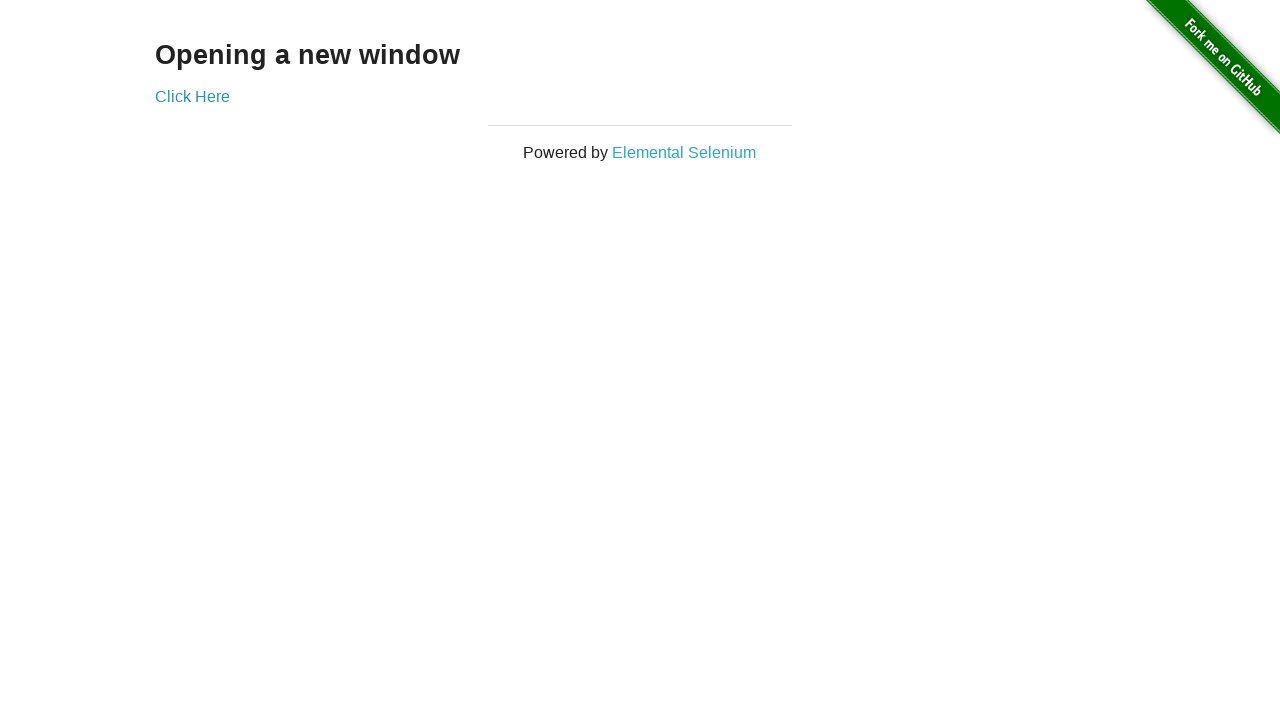

Retrieved current page title after closing new tab
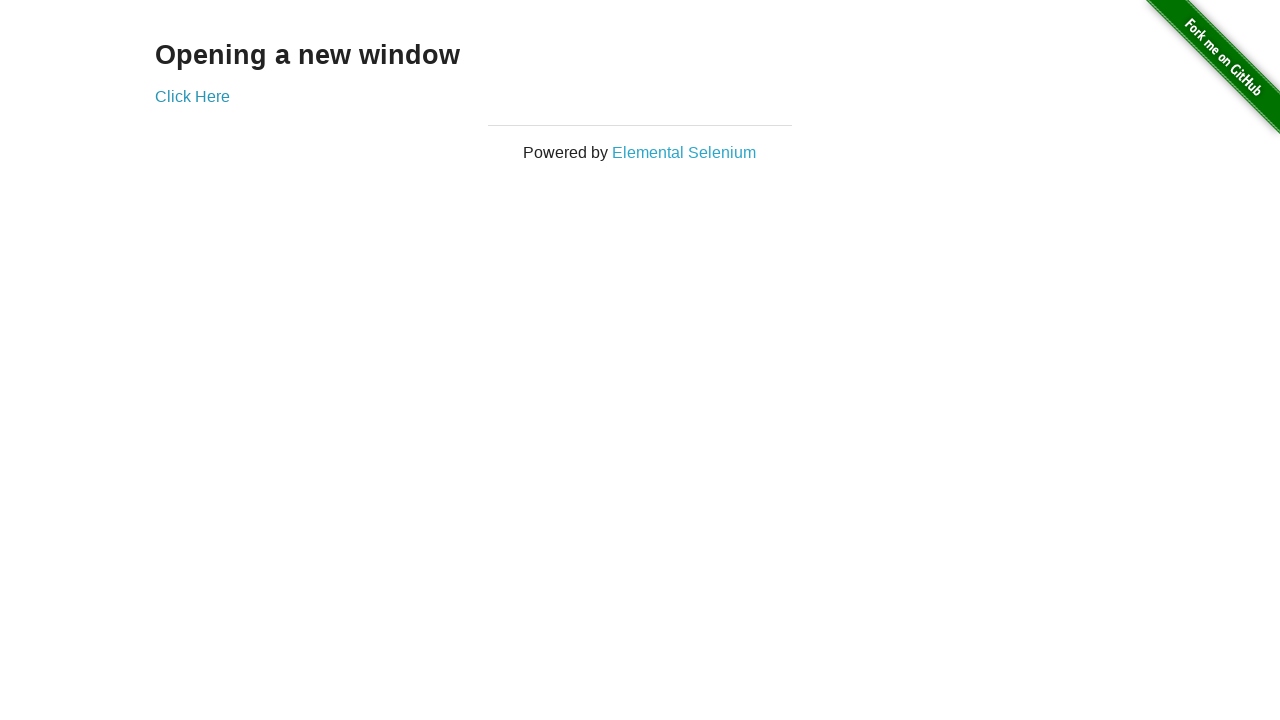

Verified focus returned to original tab with matching title
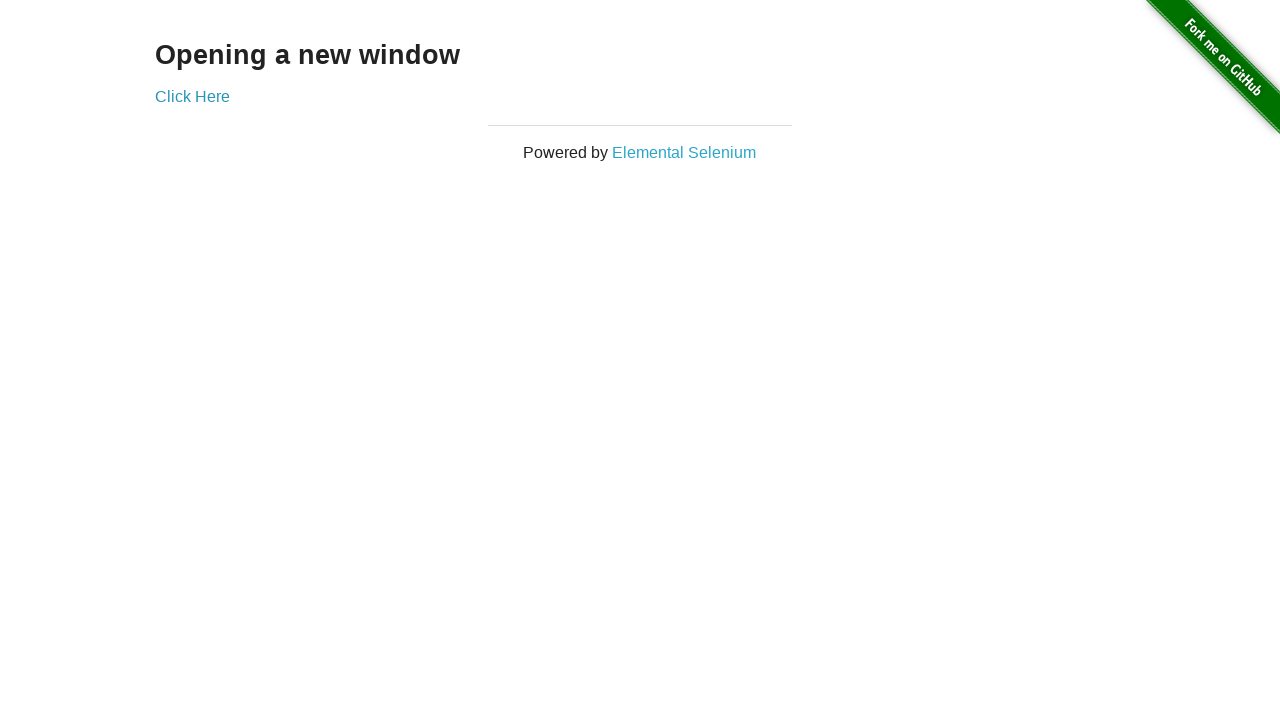

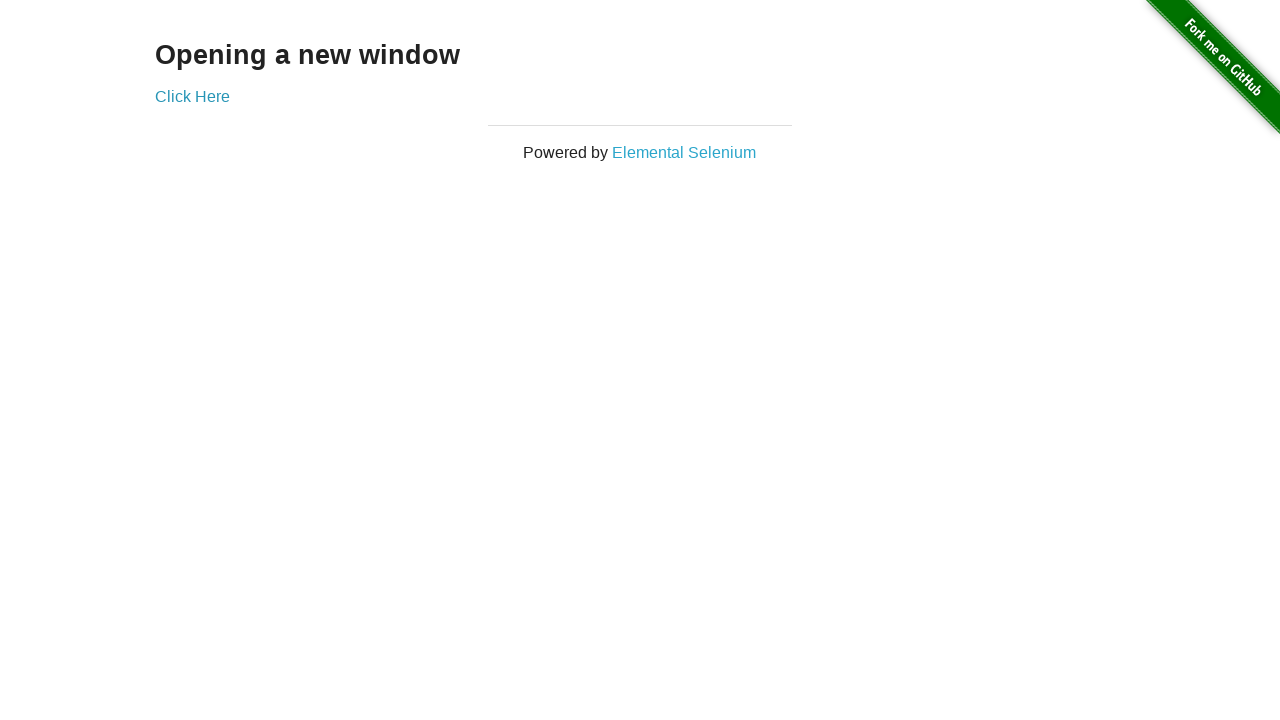